Tests dynamic page functionality by clicking an "Add a box" button multiple times and verifying that boxes are added to the page

Starting URL: https://www.selenium.dev/selenium/web/dynamic.html

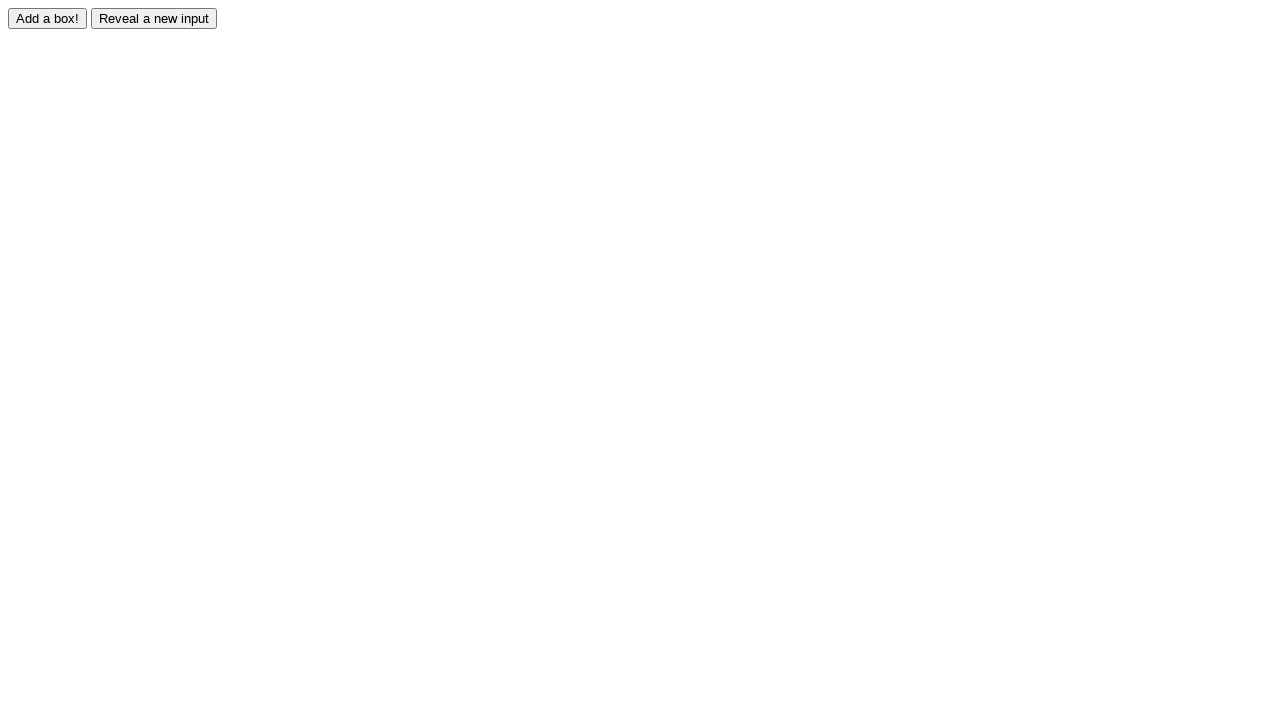

Waited for 'Add a box!' button to be visible
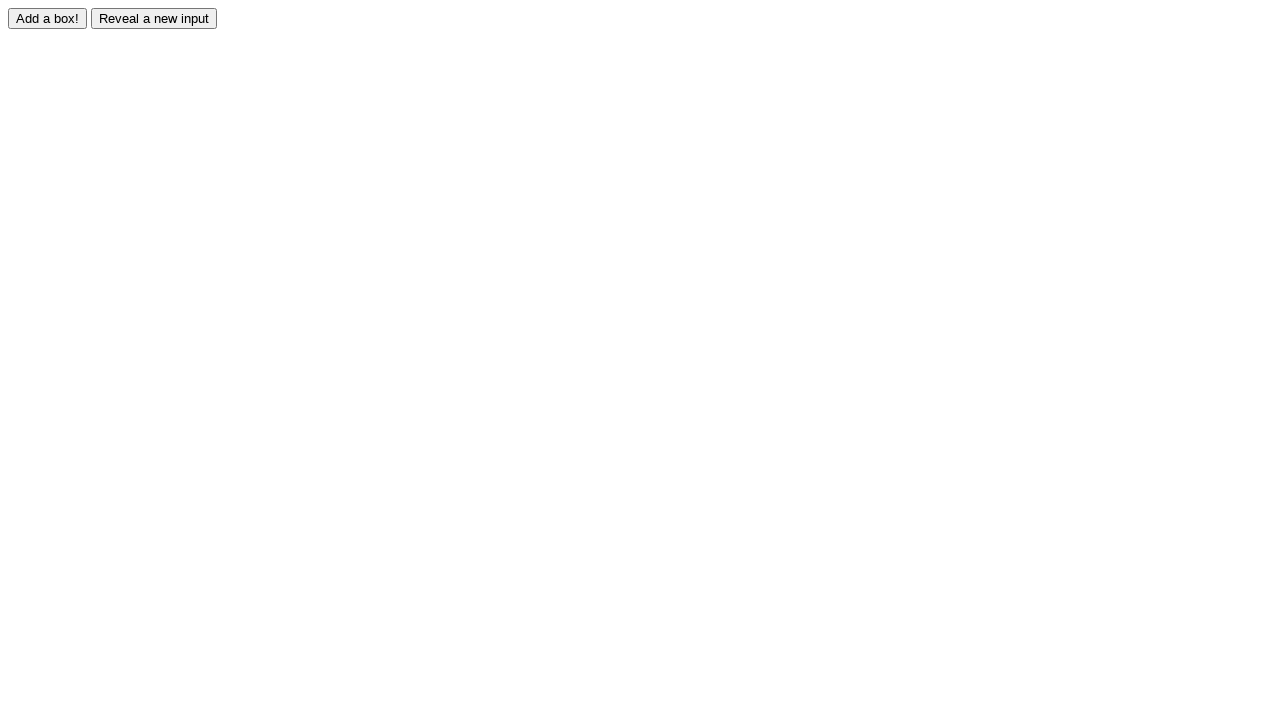

Clicked 'Add a box!' button to add first box at (48, 18) on xpath=//input[@value='Add a box!']
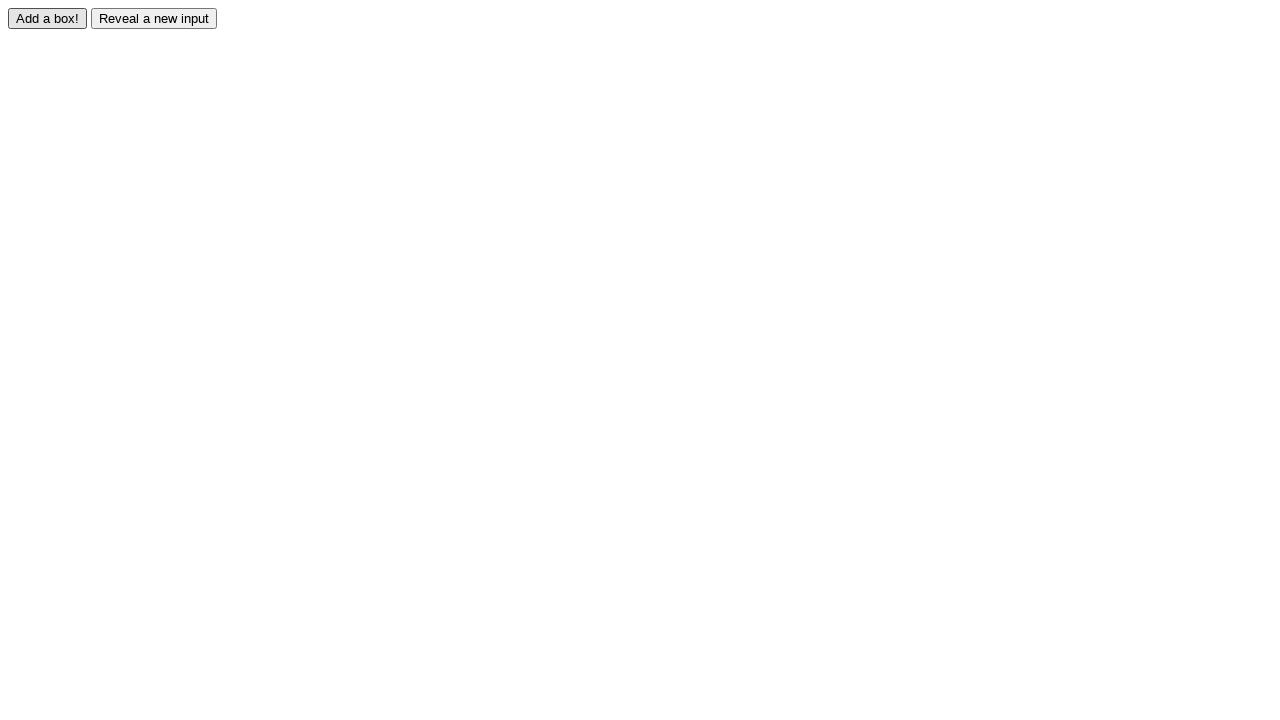

First box appeared on the page
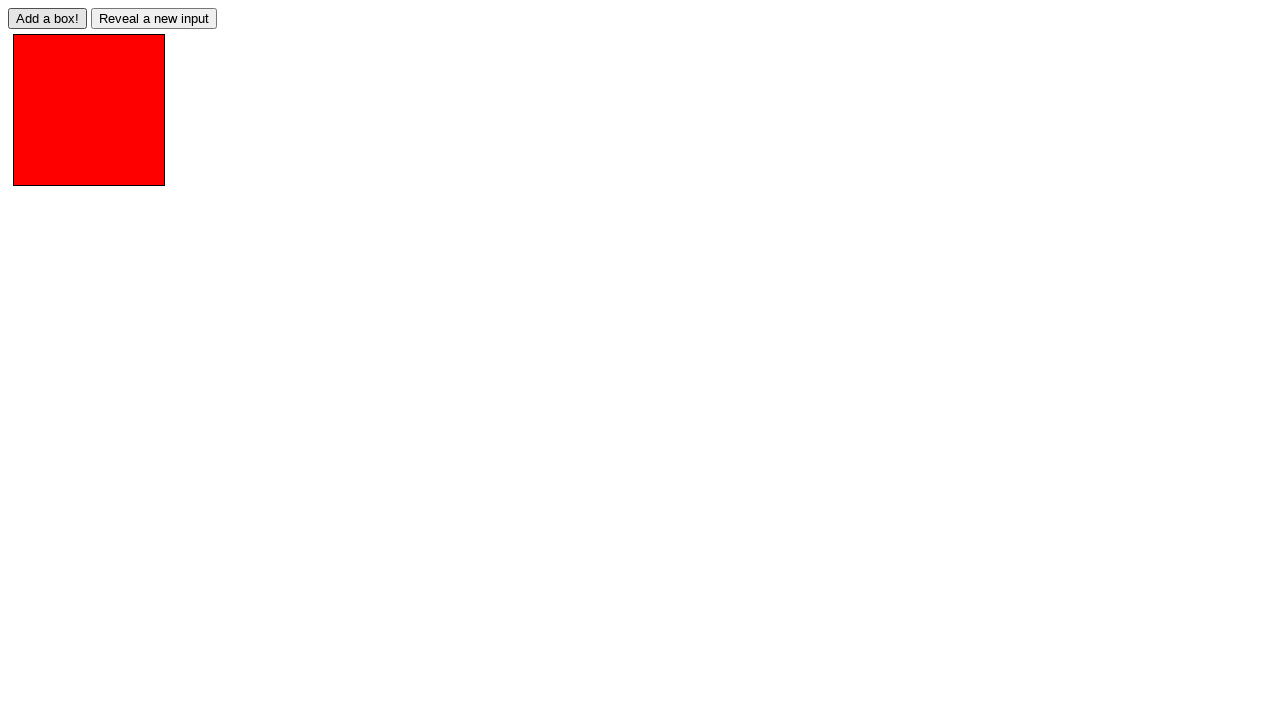

Clicked 'Add a box!' button to add second box at (48, 18) on xpath=//input[@value='Add a box!']
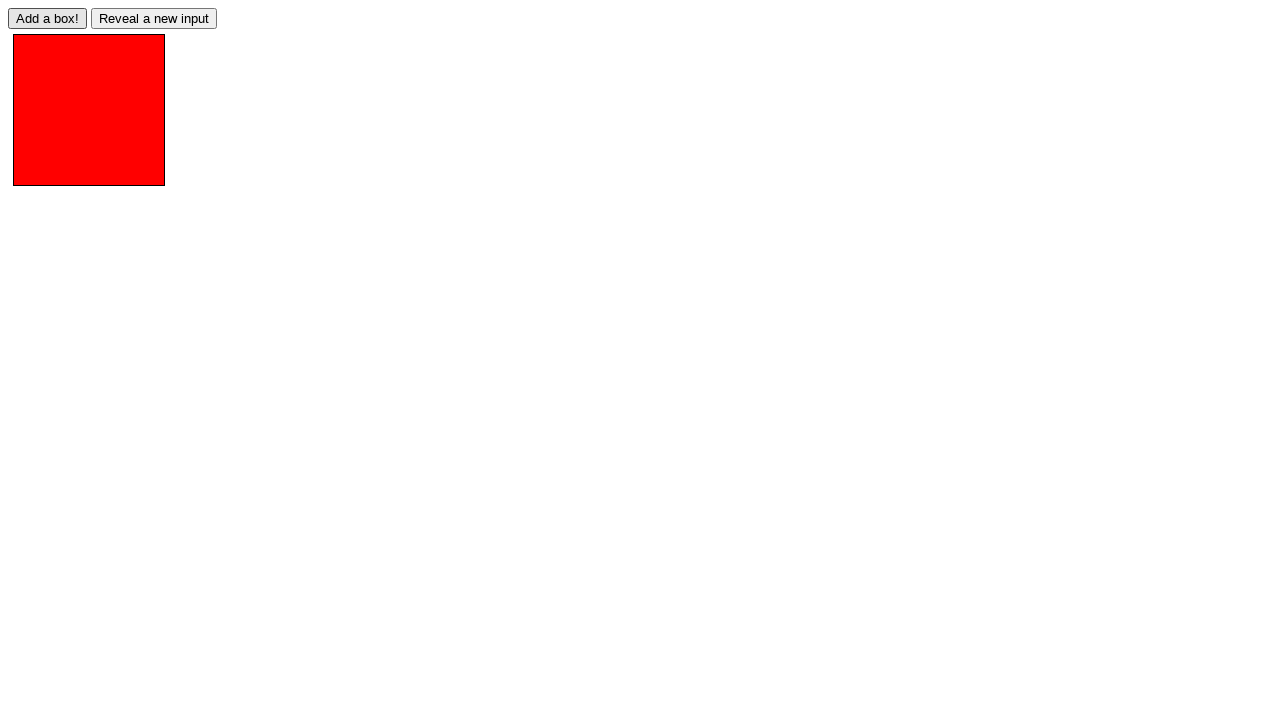

Second box appeared on the page
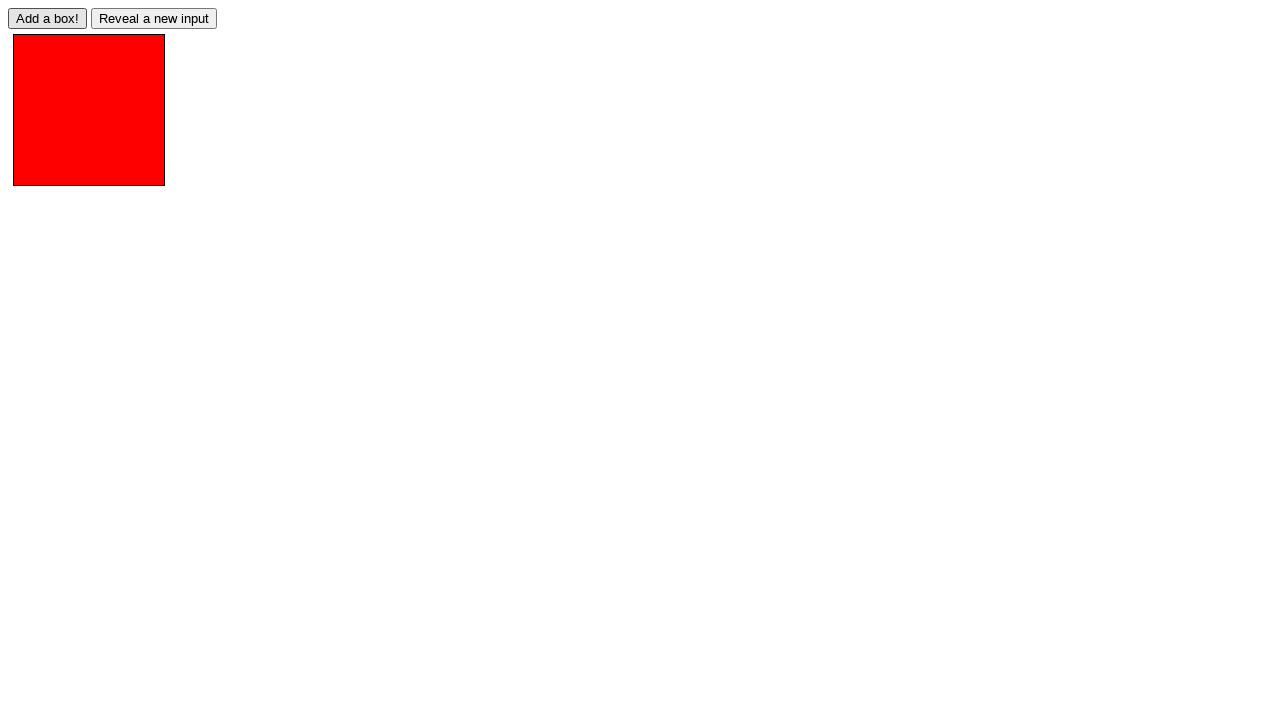

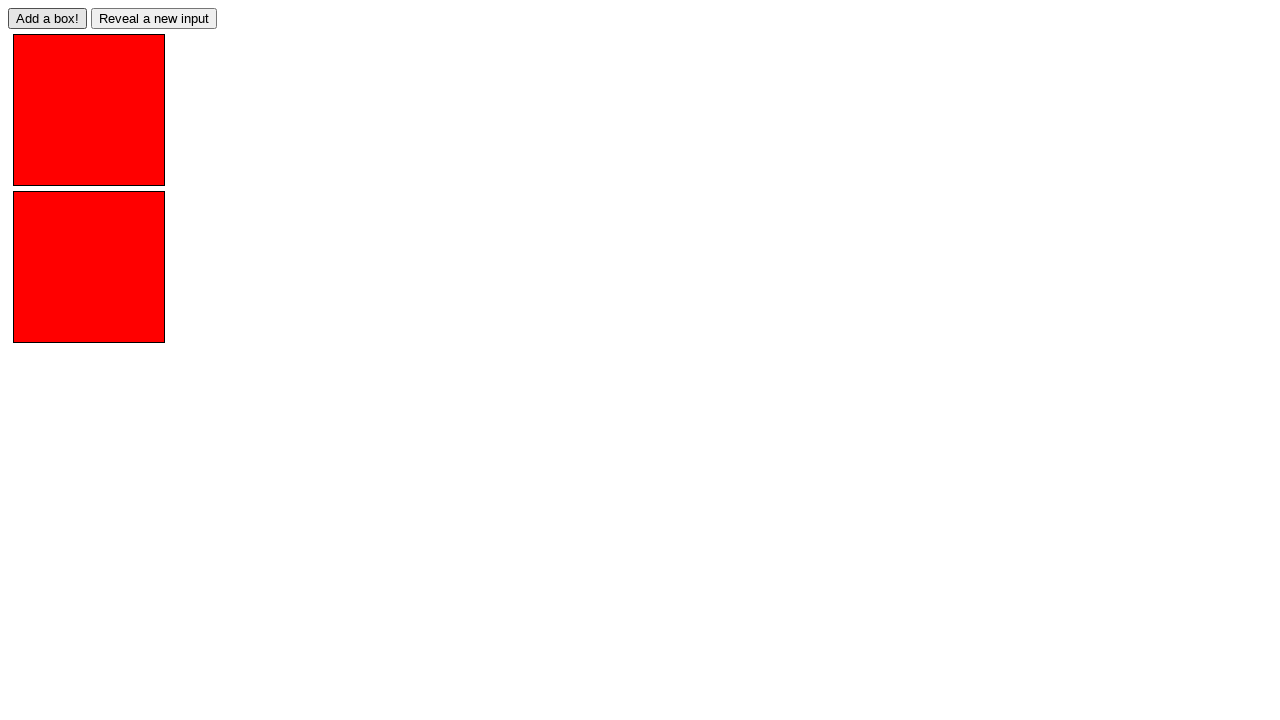